Tests that the Clear completed button displays correct text when items are completed

Starting URL: https://demo.playwright.dev/todomvc

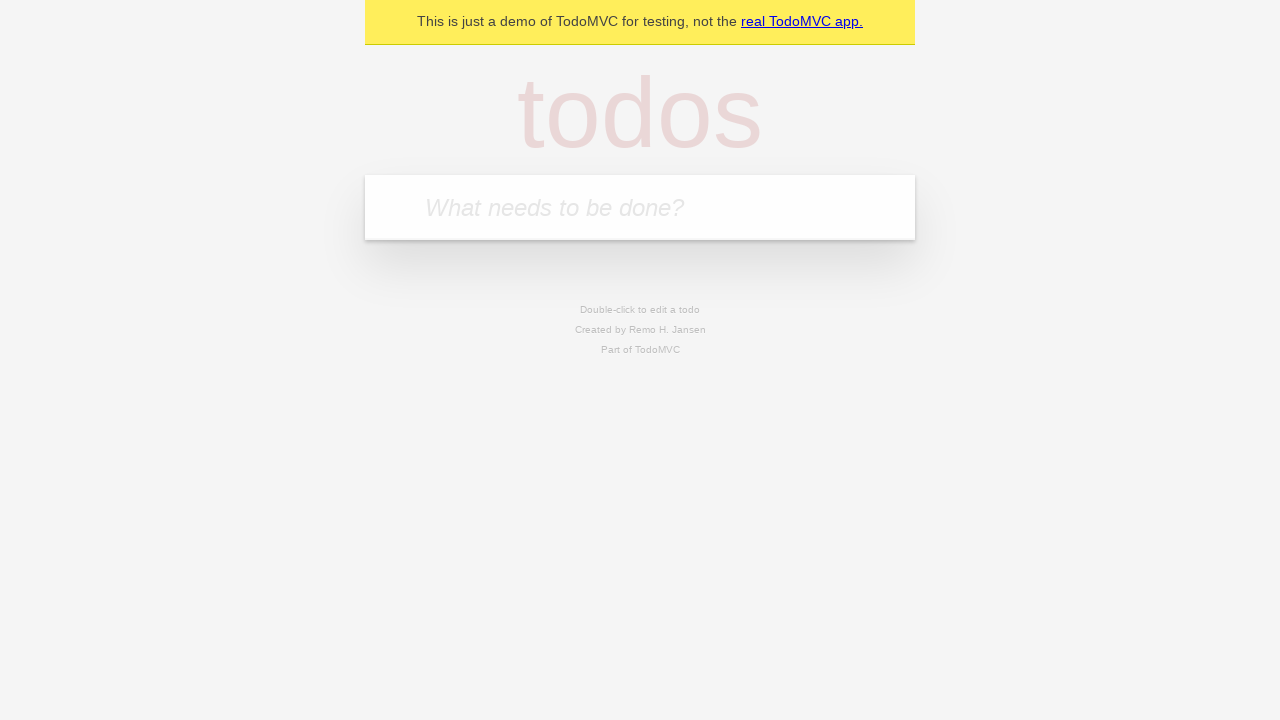

Filled first todo input with 'buy some cheese' on .new-todo
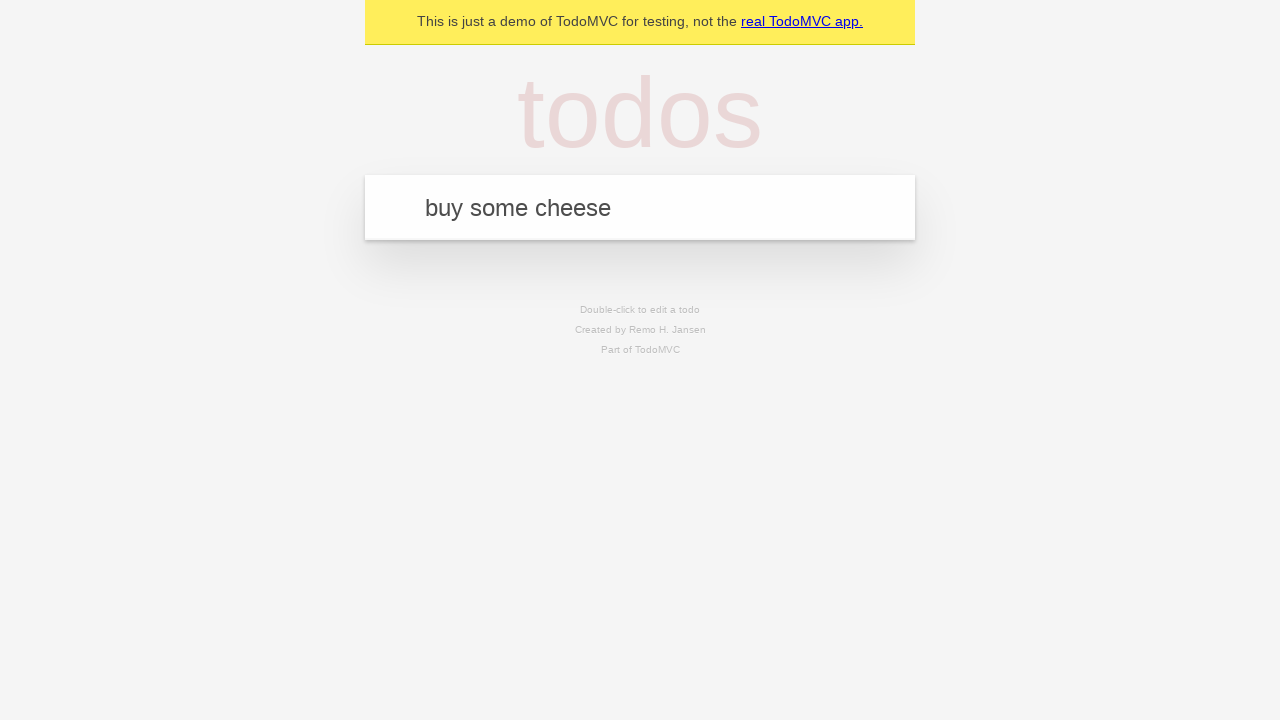

Pressed Enter to create first todo item on .new-todo
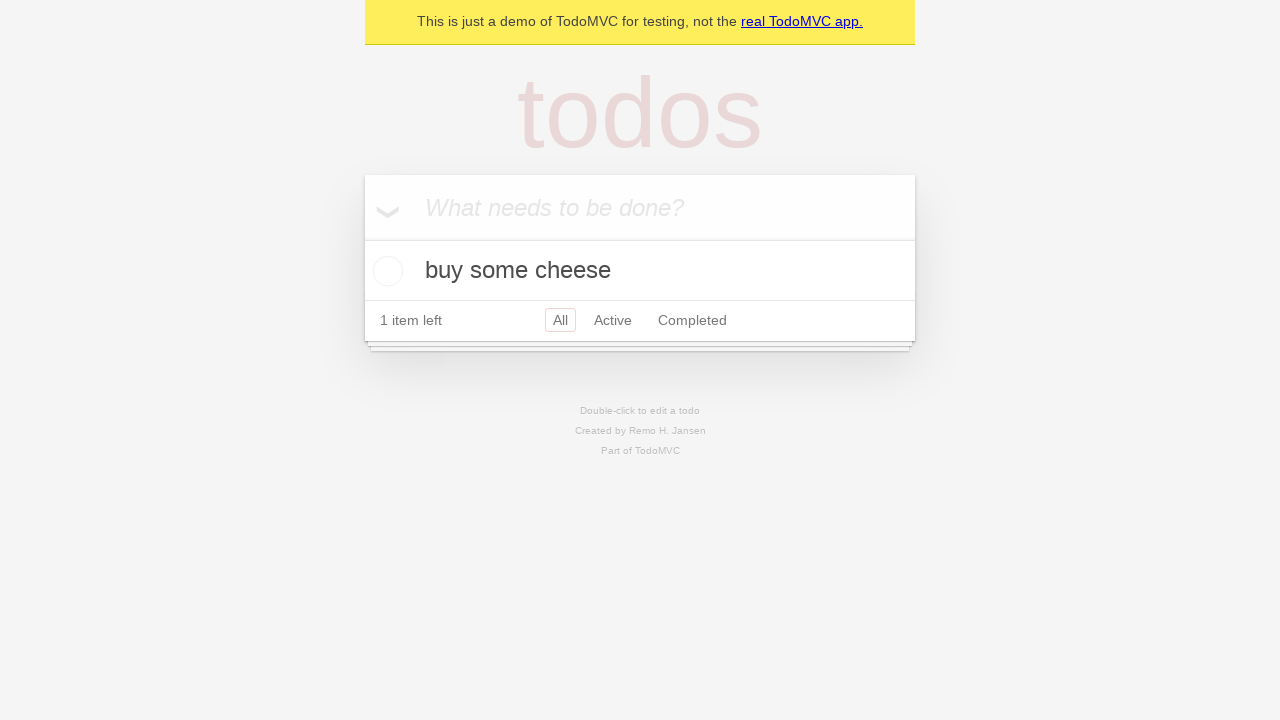

Filled second todo input with 'feed the cat' on .new-todo
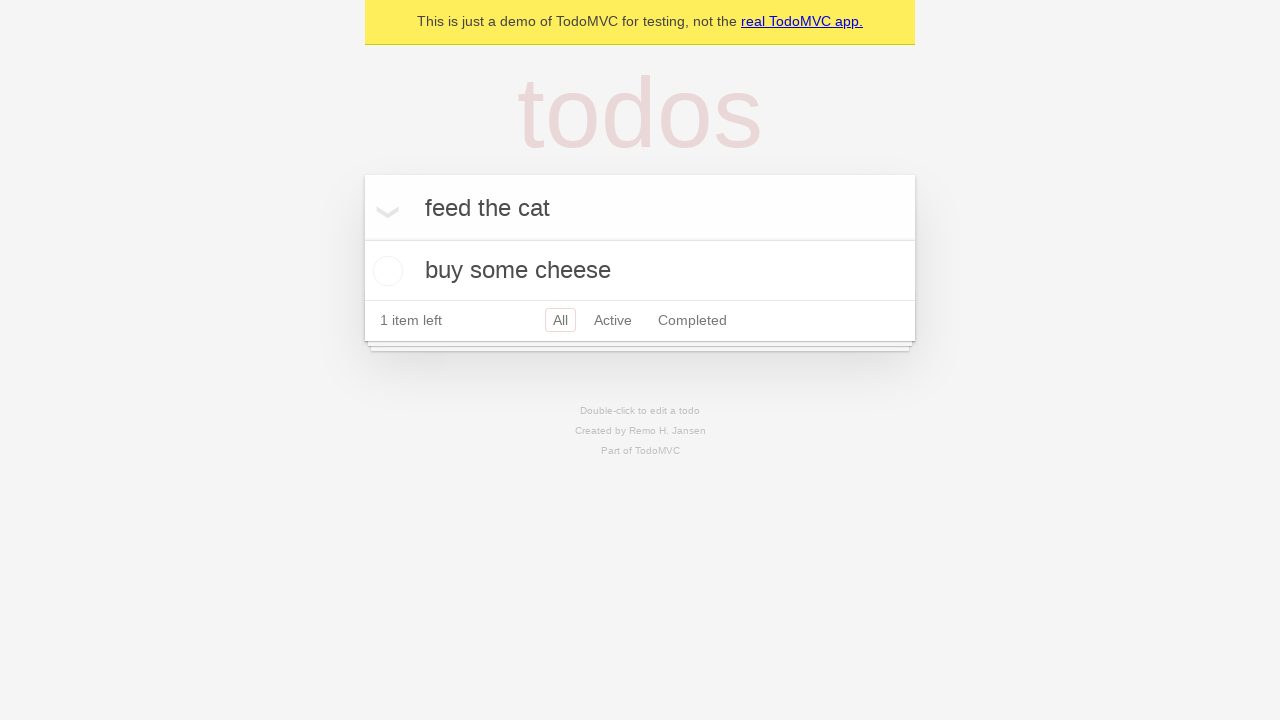

Pressed Enter to create second todo item on .new-todo
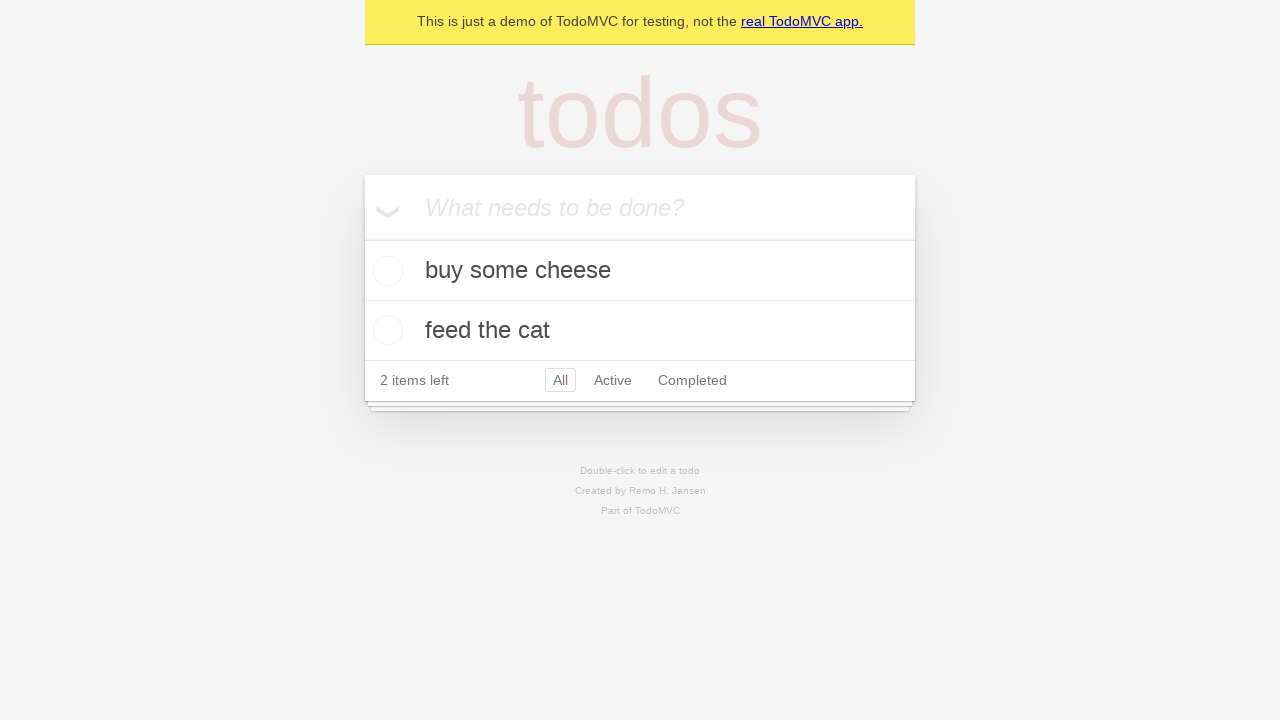

Filled third todo input with 'book a doctors appointment' on .new-todo
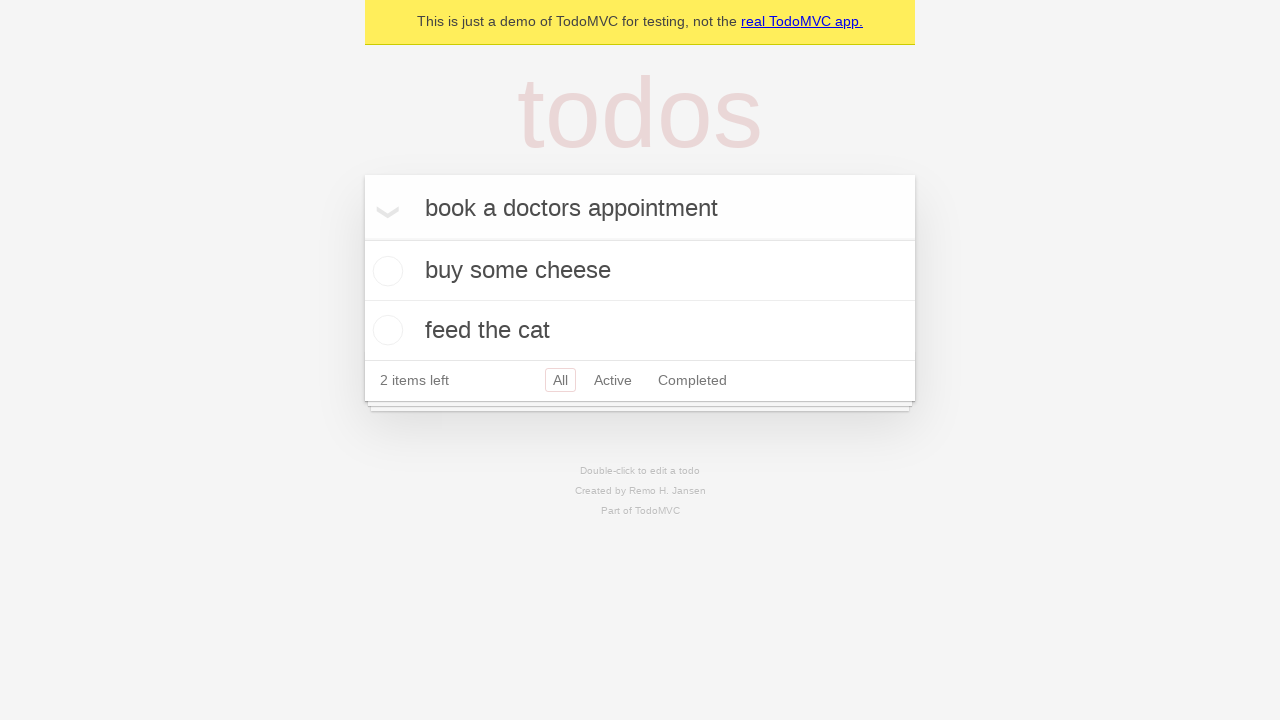

Pressed Enter to create third todo item on .new-todo
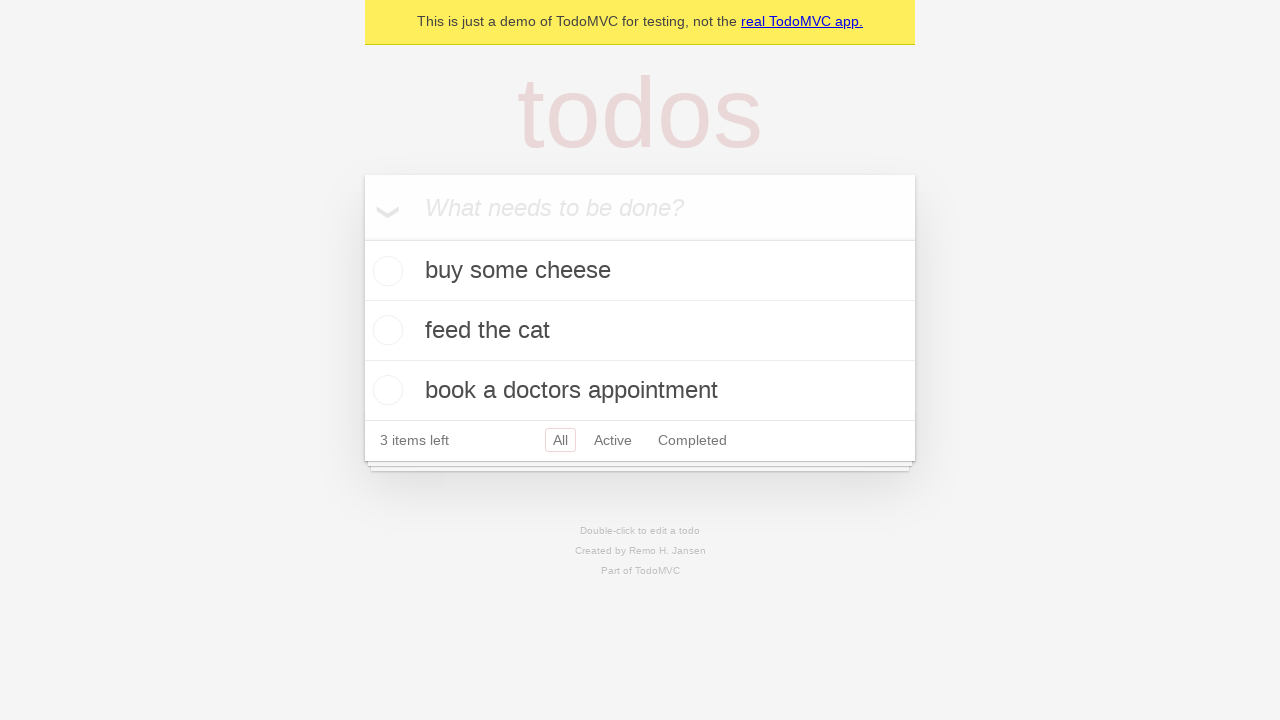

Checked the first todo item to mark it as completed at (385, 271) on .todo-list li .toggle >> nth=0
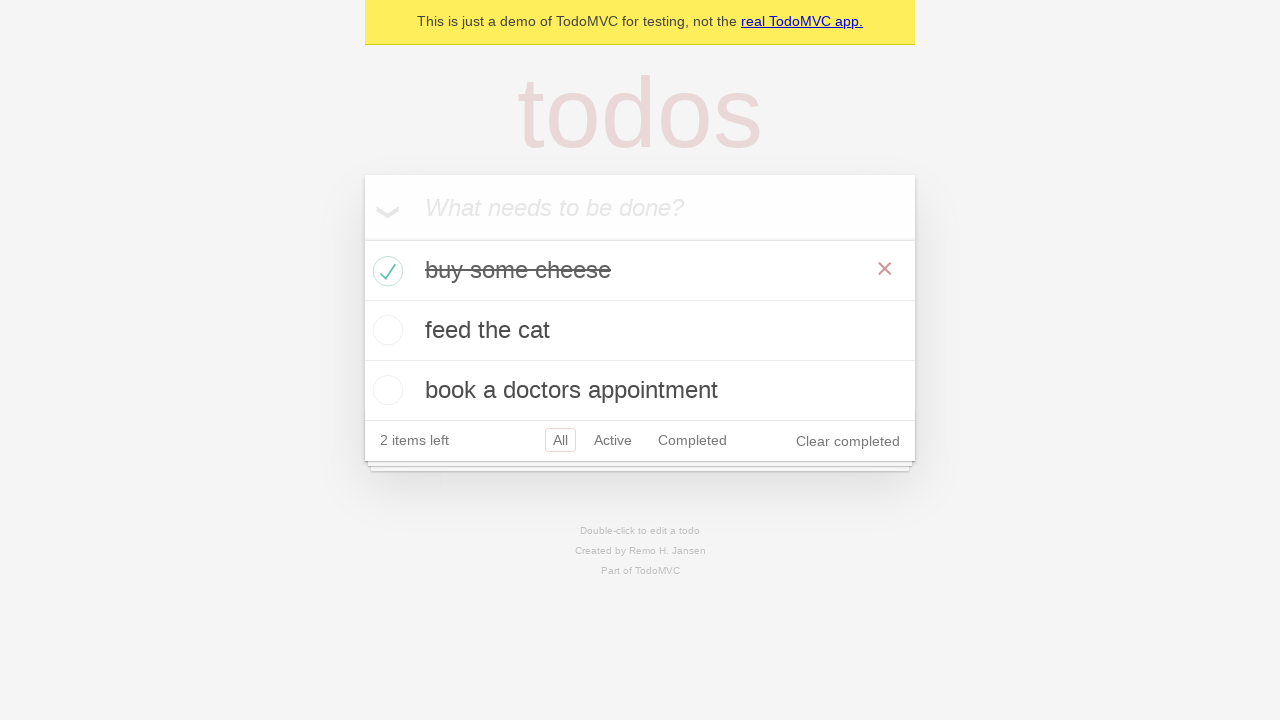

Clear completed button appeared after marking item as complete
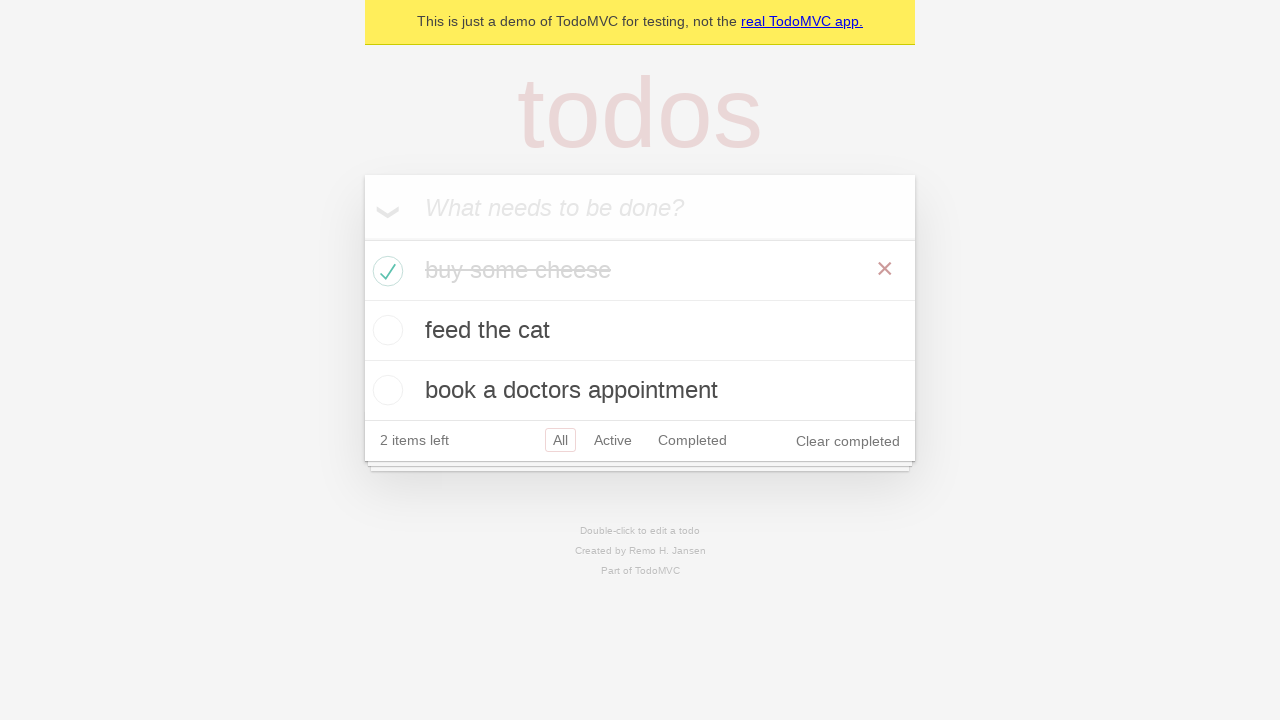

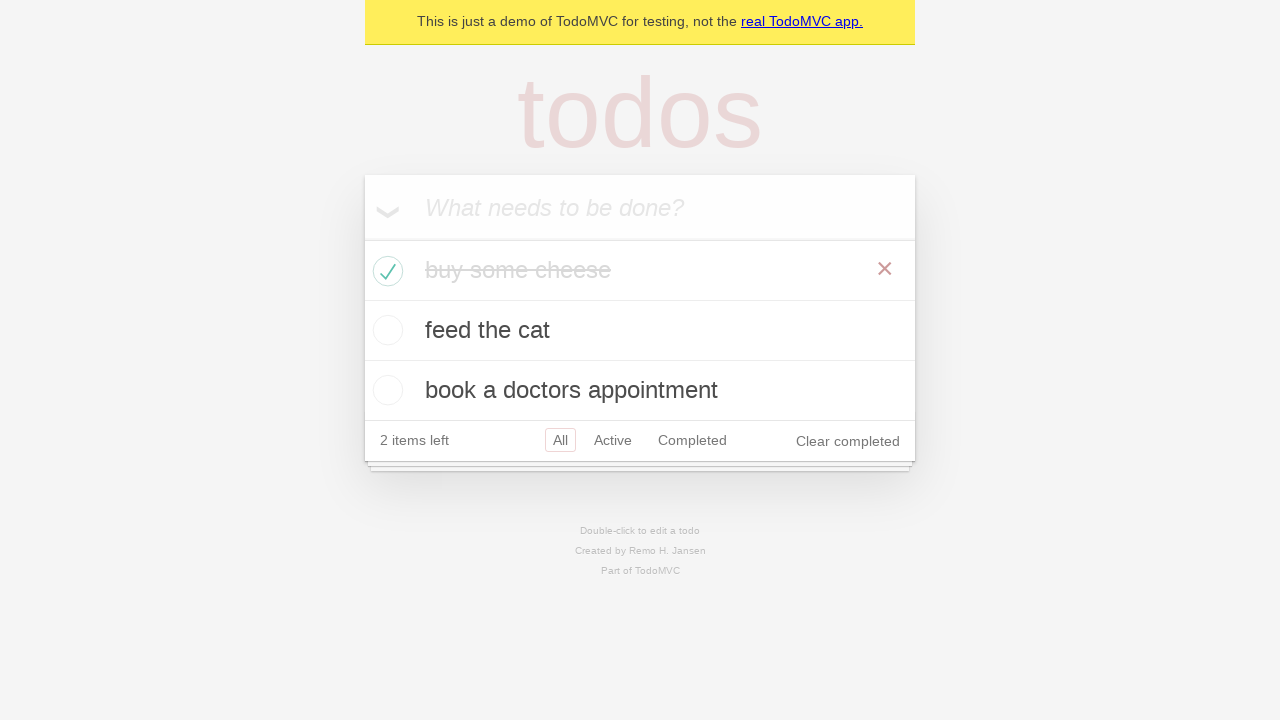